Tests drag and drop functionality on jQuery UI demo page by dragging an element and dropping it onto a target area

Starting URL: https://jqueryui.com/droppable/

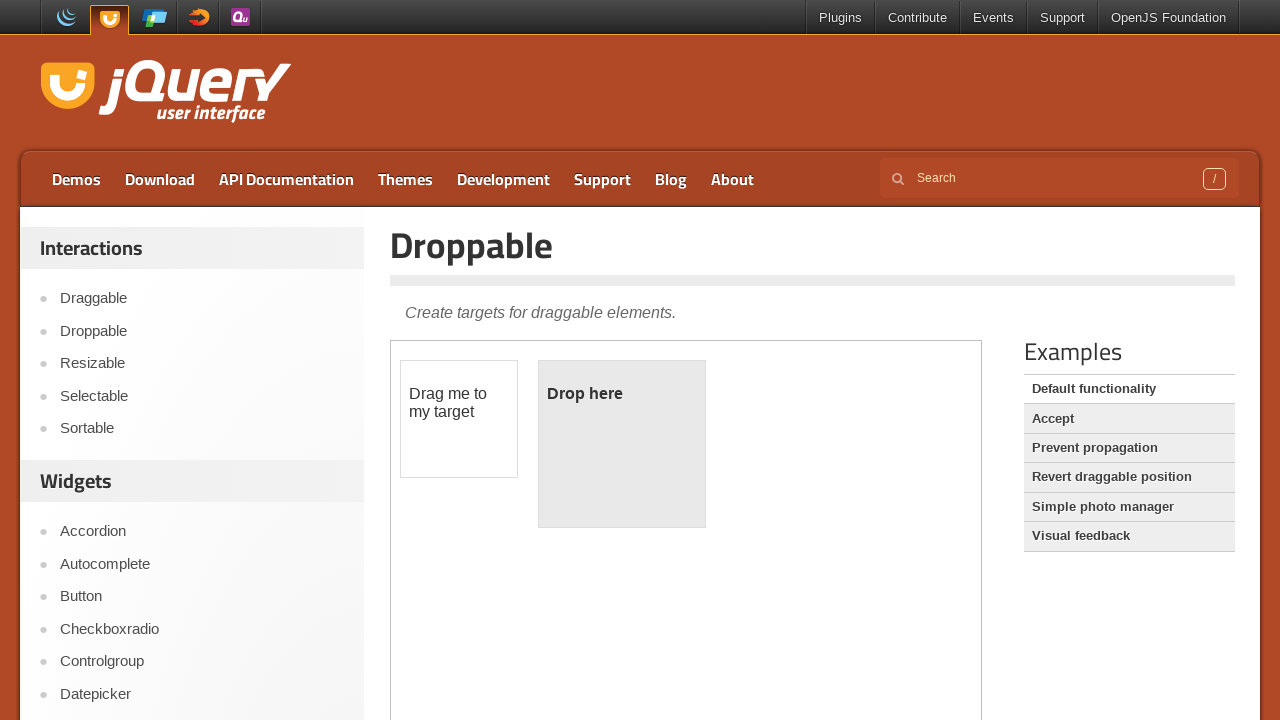

Retrieved all page frames
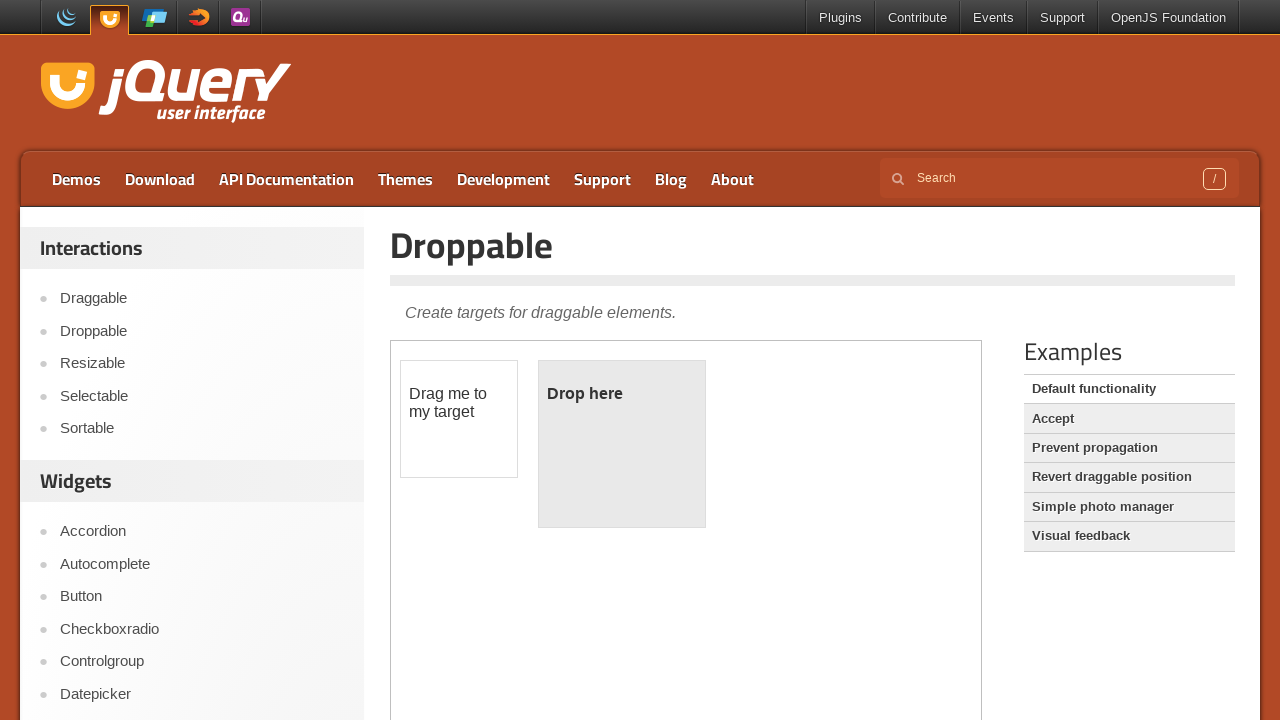

Selected the demo iframe (frames[1])
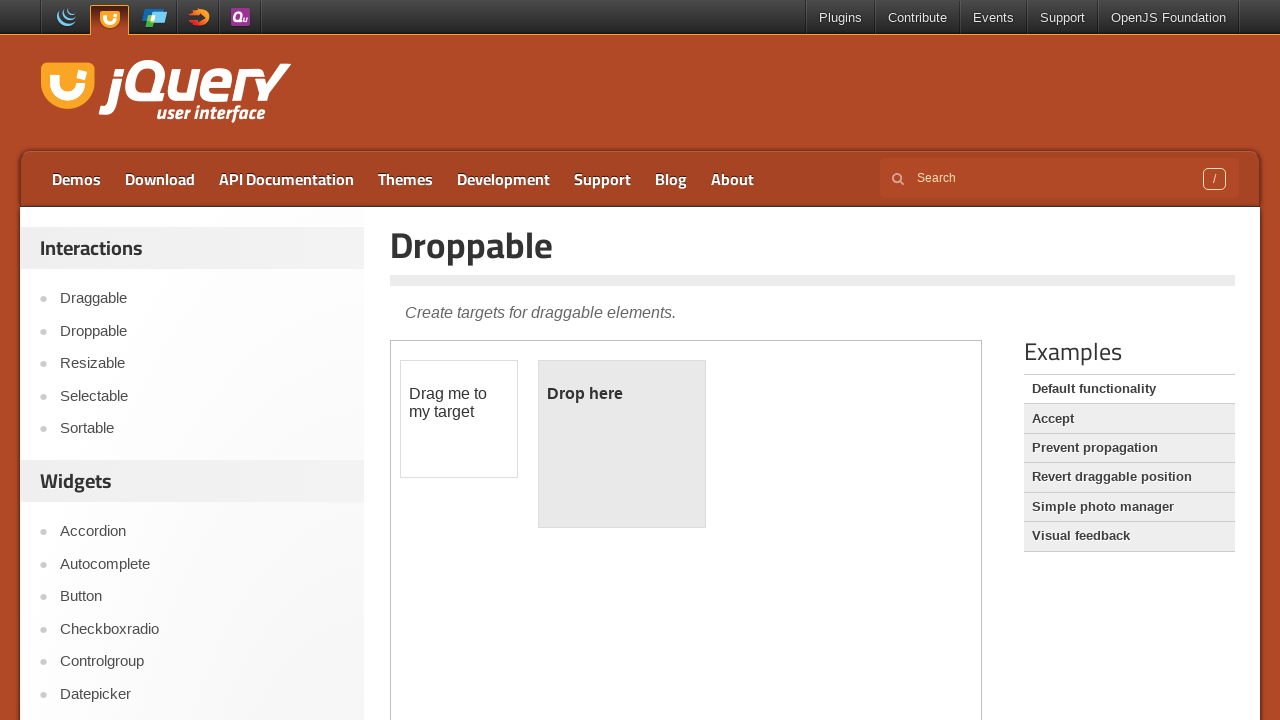

Located the draggable element (#draggable) in the iframe
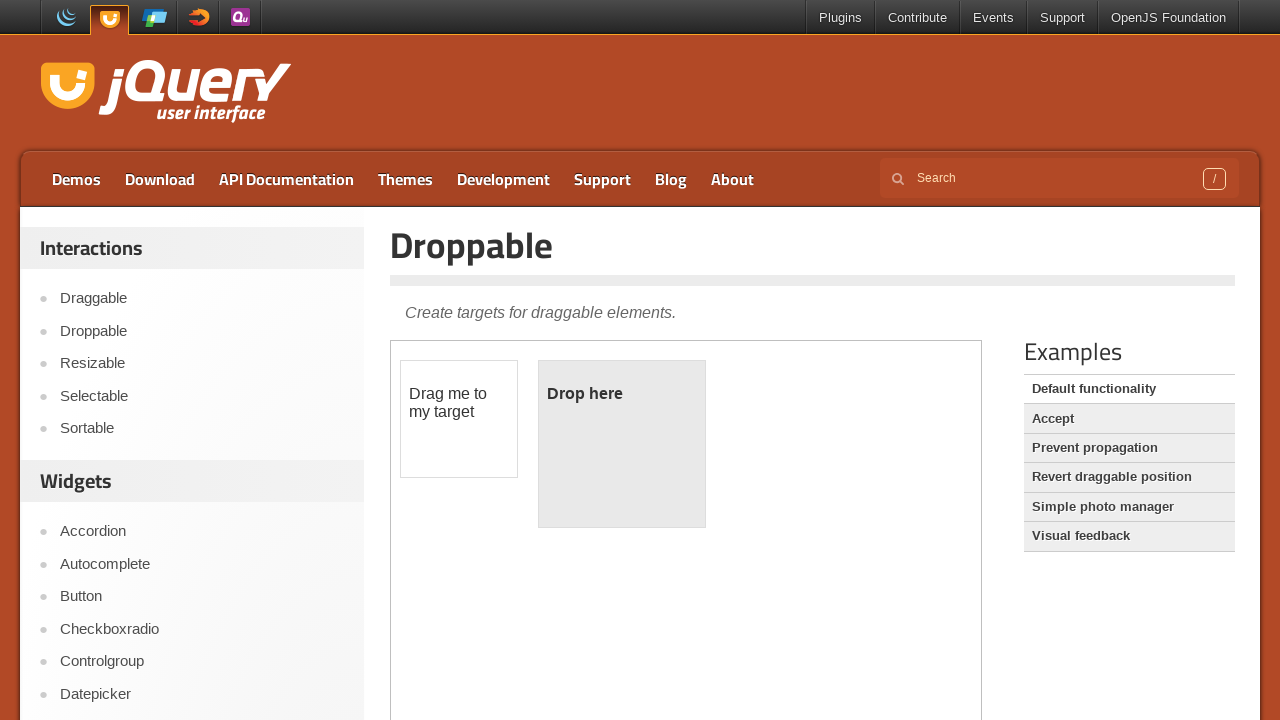

Located the droppable target element (#droppable) in the iframe
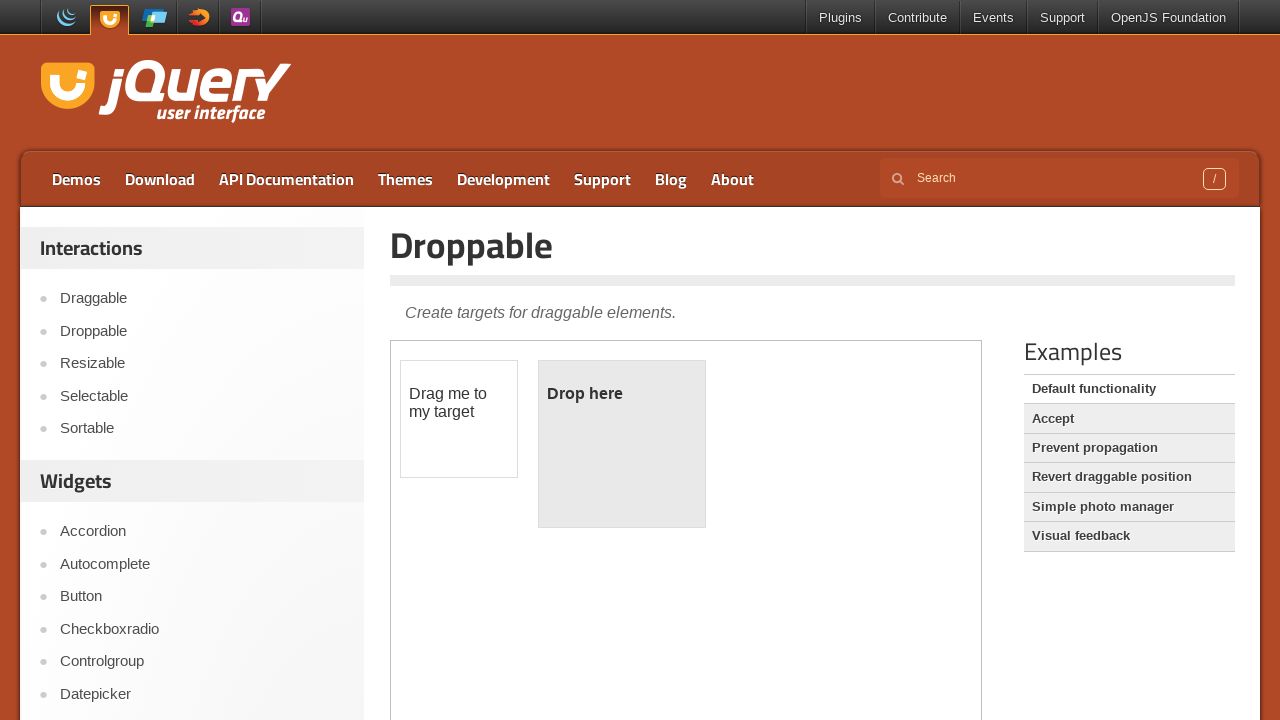

Dragged the draggable element and dropped it onto the droppable target at (622, 444)
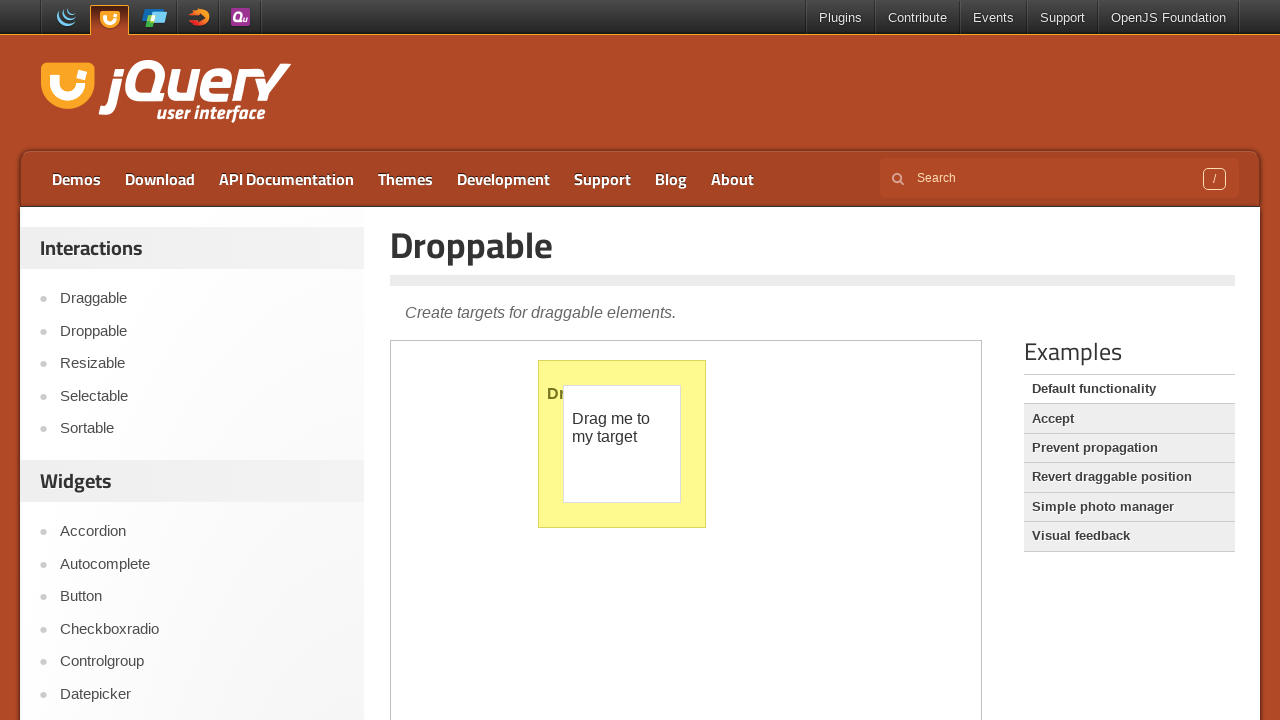

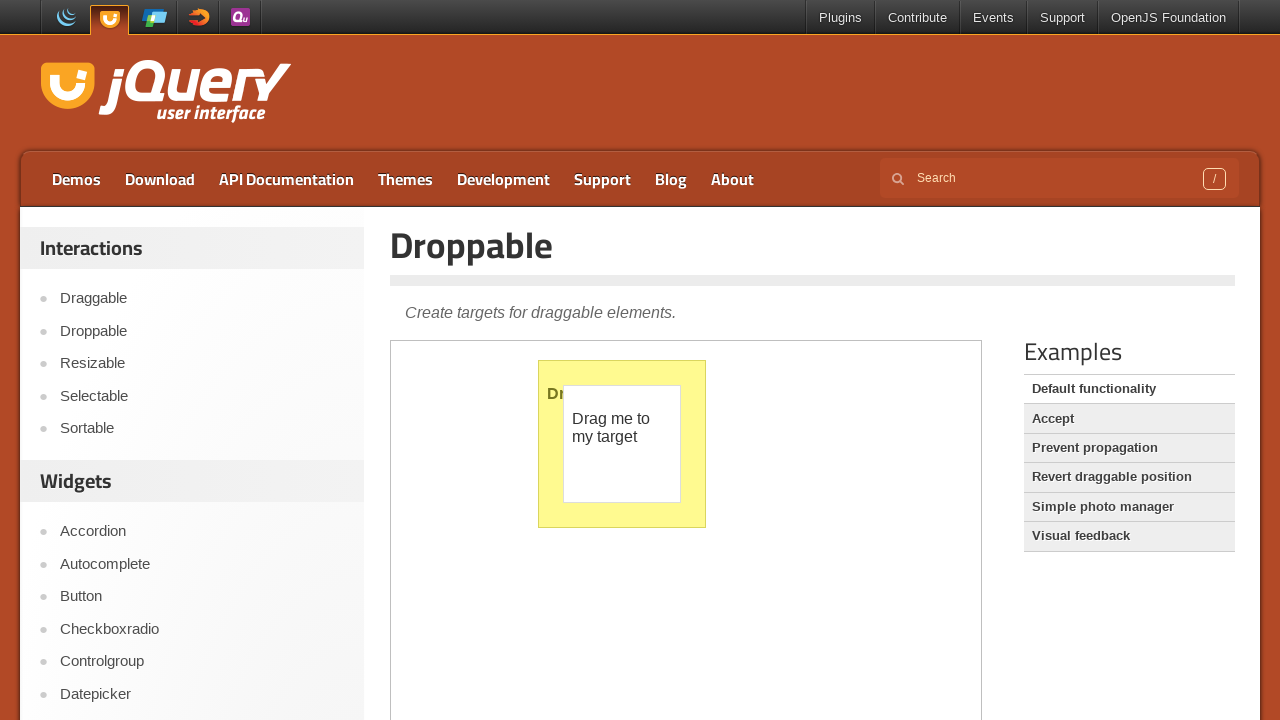